Tests various locator strategies on a test page by clicking radio buttons, filling a search textbox, and clicking a partial link text element

Starting URL: https://omayo.blogspot.com/

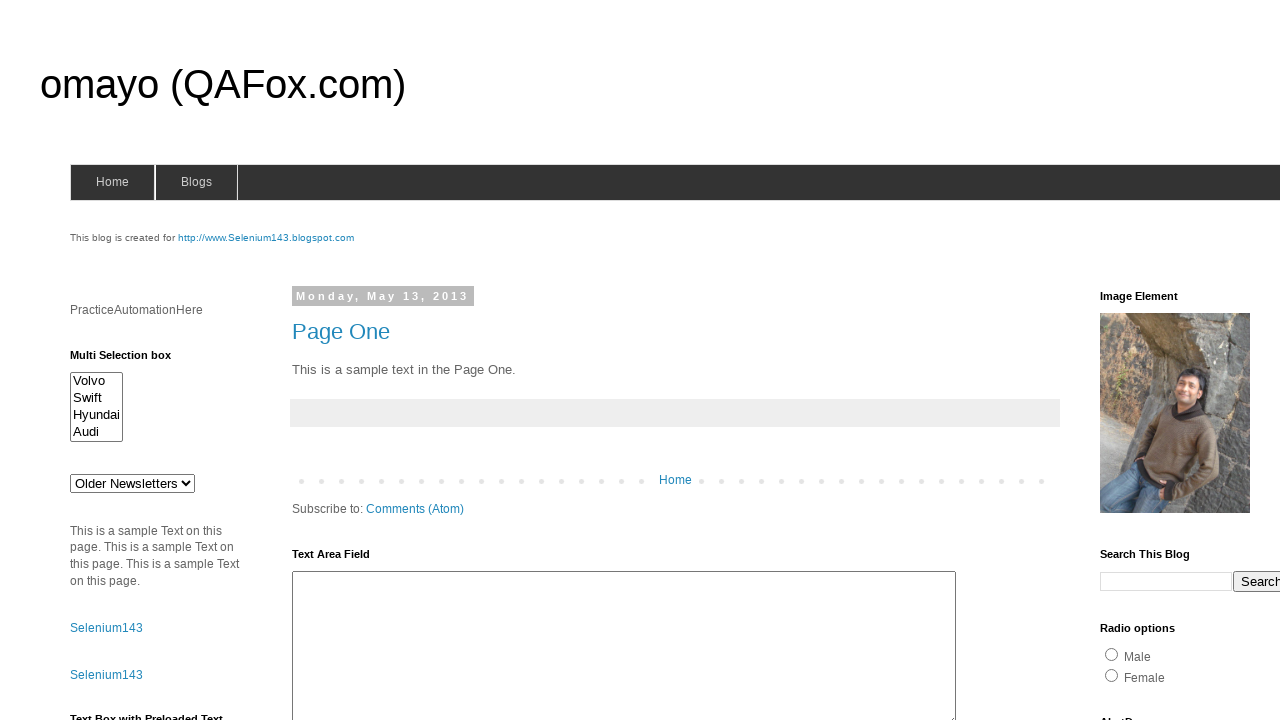

Clicked first radio button at (1112, 654) on #radio1
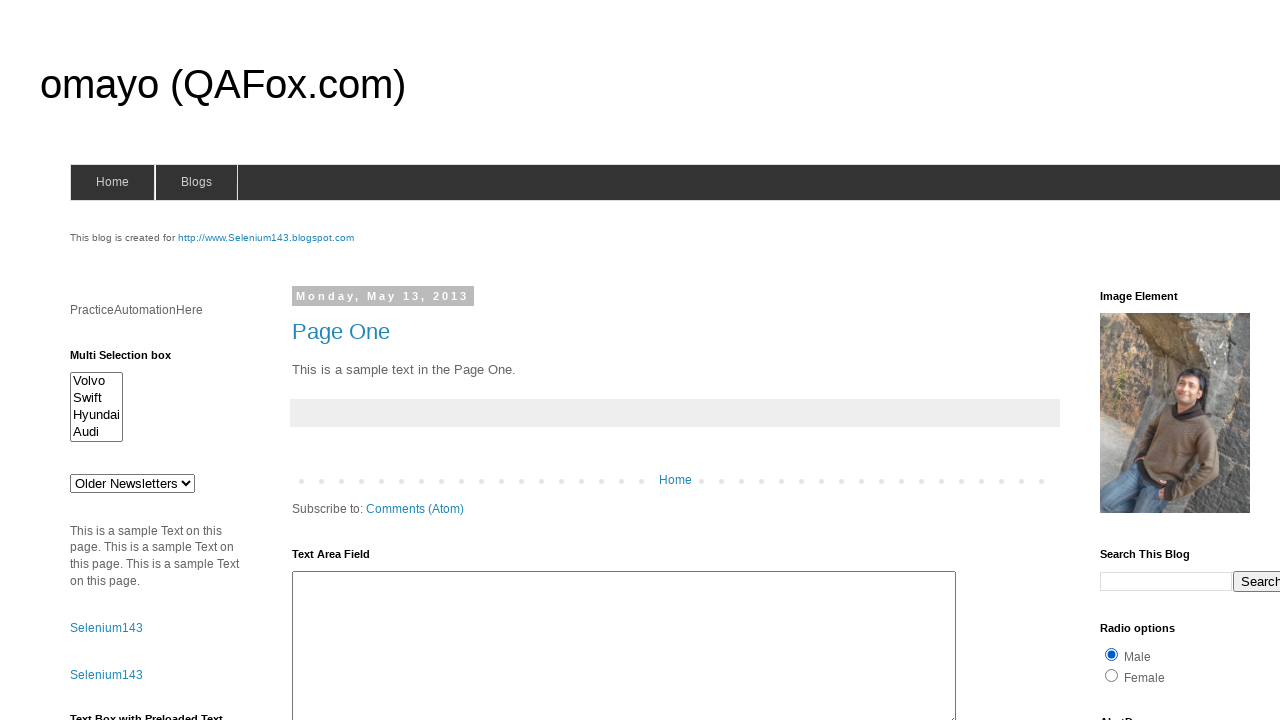

Clicked second radio button at (1112, 675) on #radio2
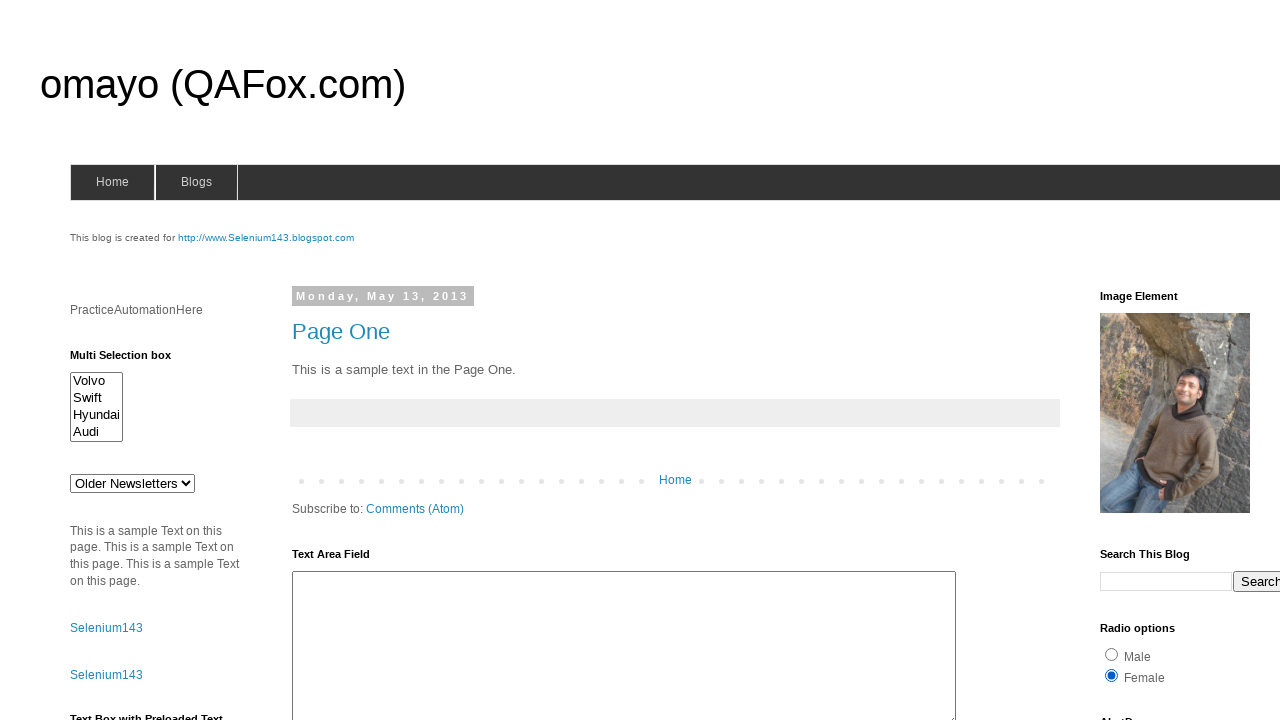

Filled search textbox with 'Welcome' on input[name='q']
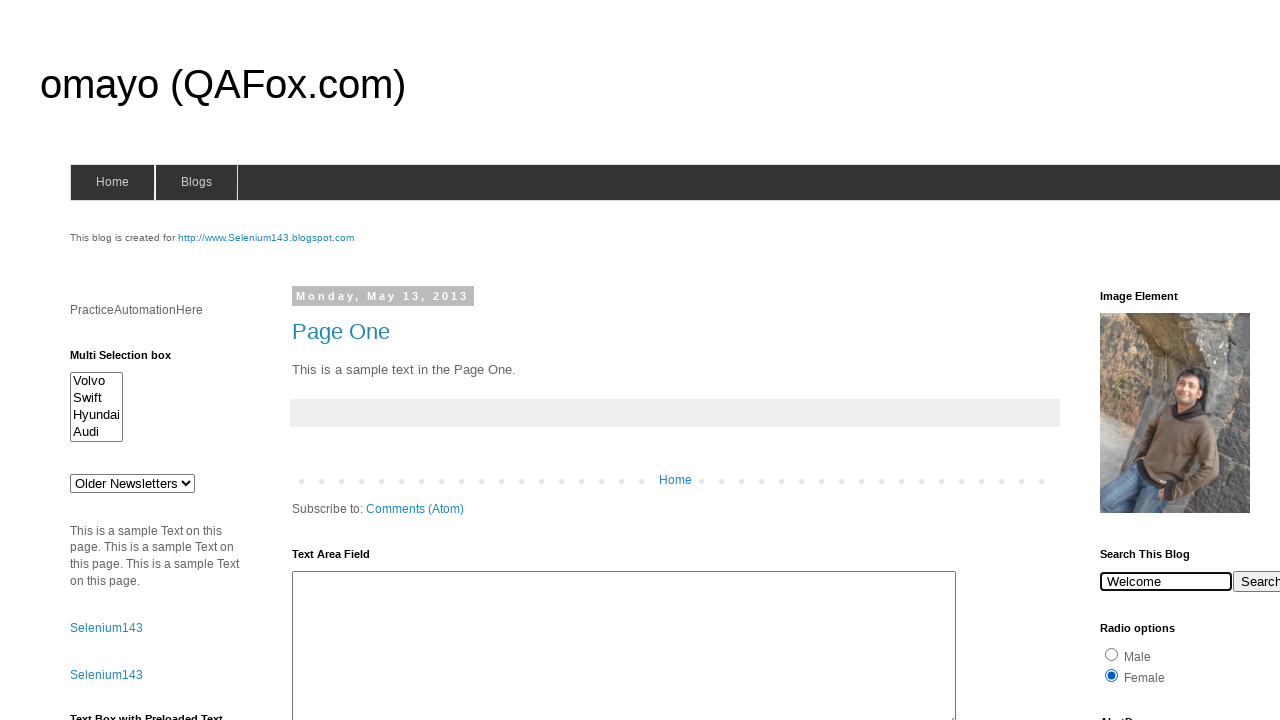

Clicked link containing partial text 'SeleniumTut' at (116, 360) on a:has-text('SeleniumTut')
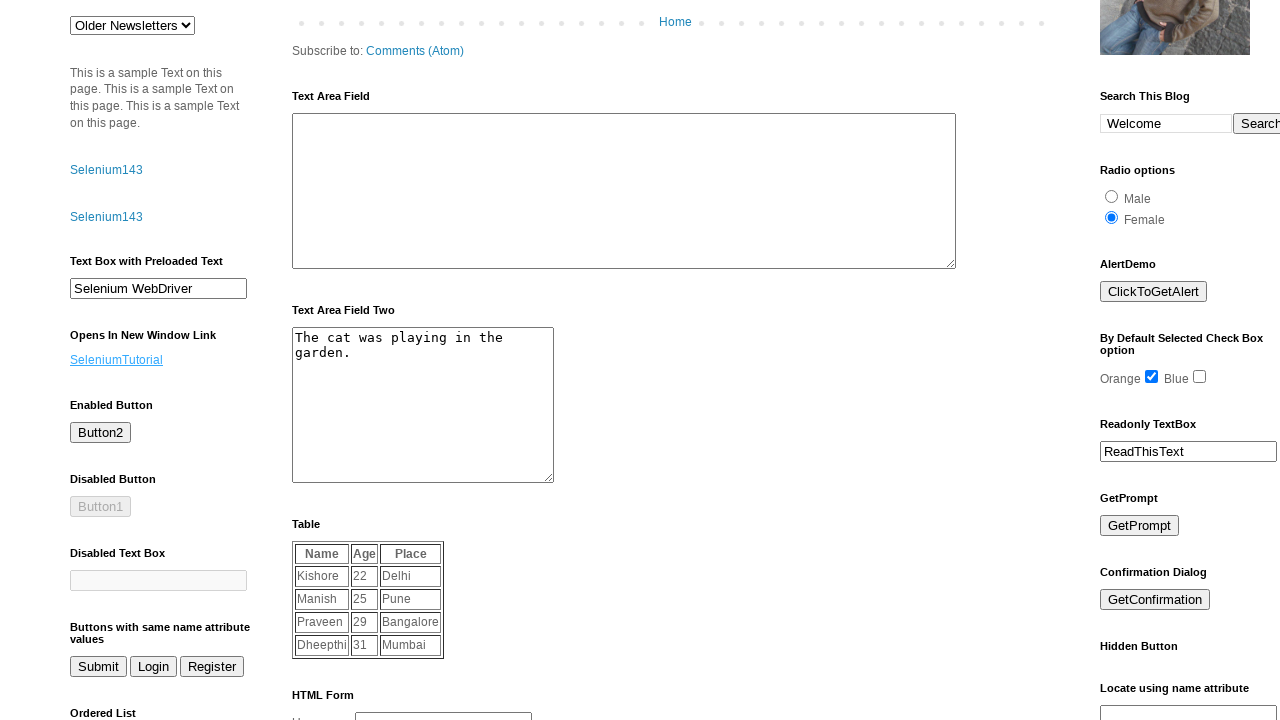

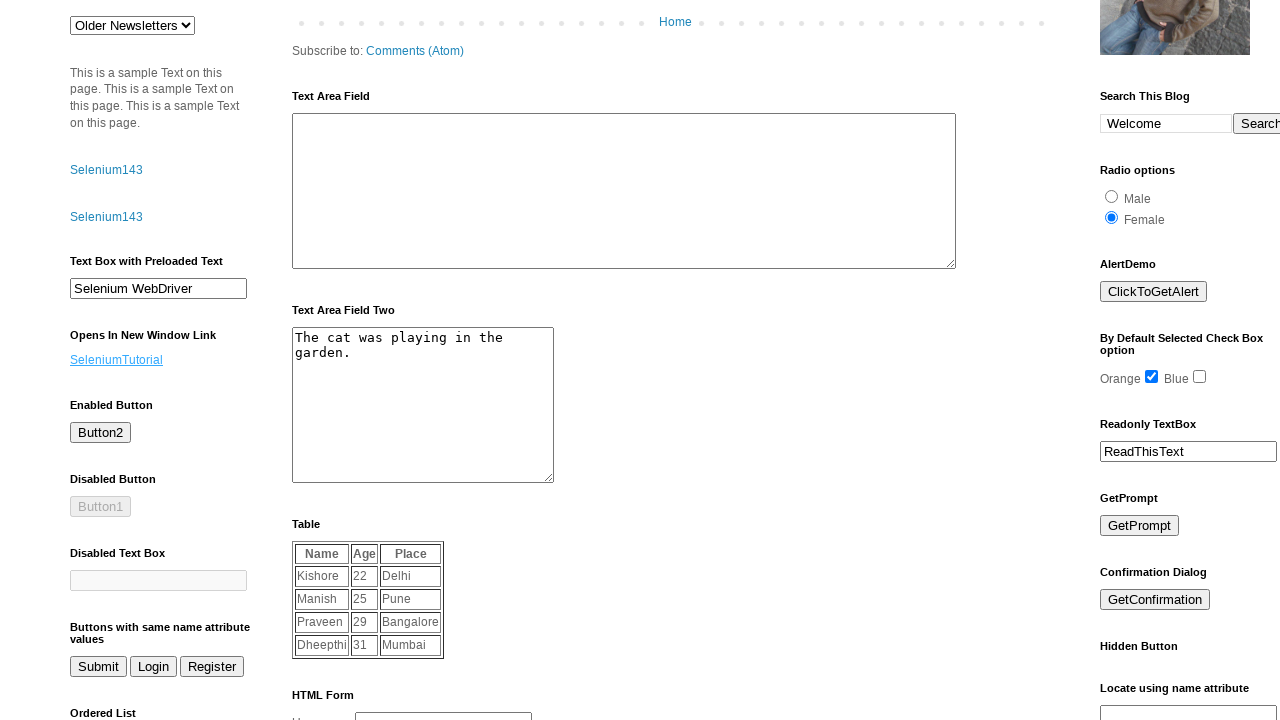